Tests the Belgian territorial competence lookup tool by selecting a postal code and street name, then verifying that court jurisdiction details are displayed in the results table.

Starting URL: https://territoriale-bevoegdheid.just.fgov.be/cgi-main/competence-territoriale.pl

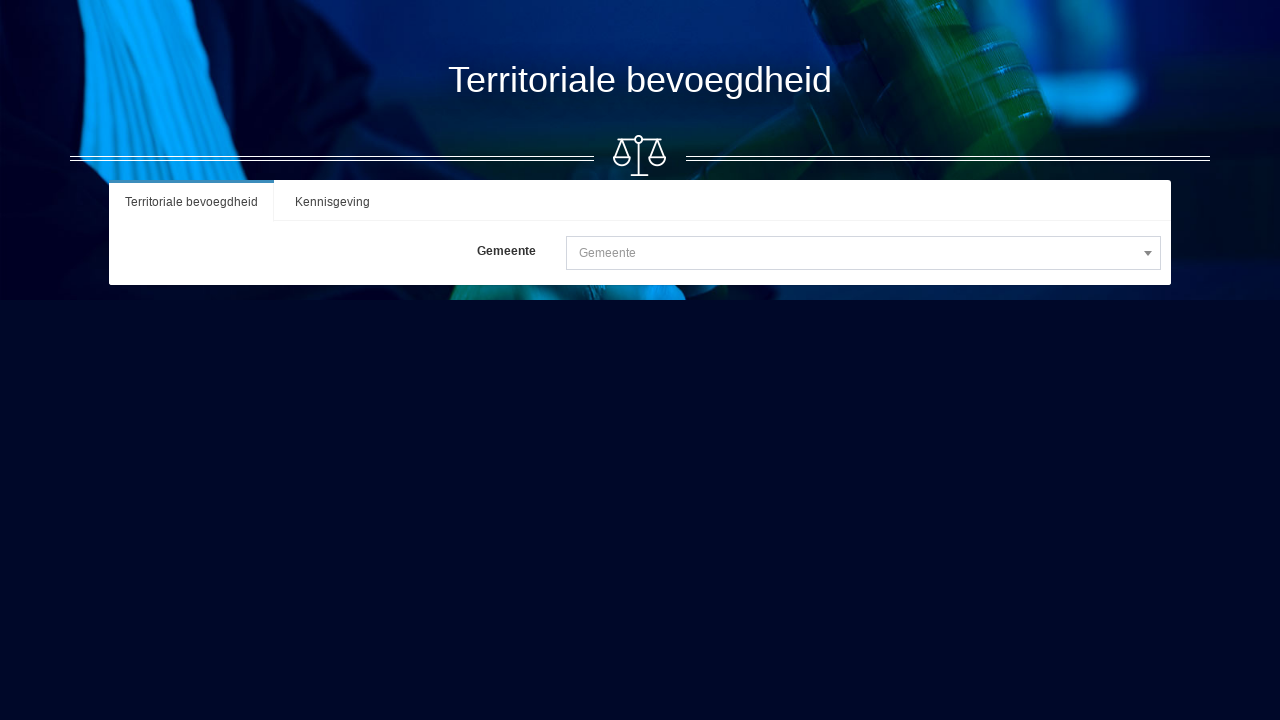

Clicked on postal code dropdown to open it at (863, 253) on xpath=//html/body/div[2]/div/div/div/div[1]/form/div[2]/div/span/span[1]/span/sp
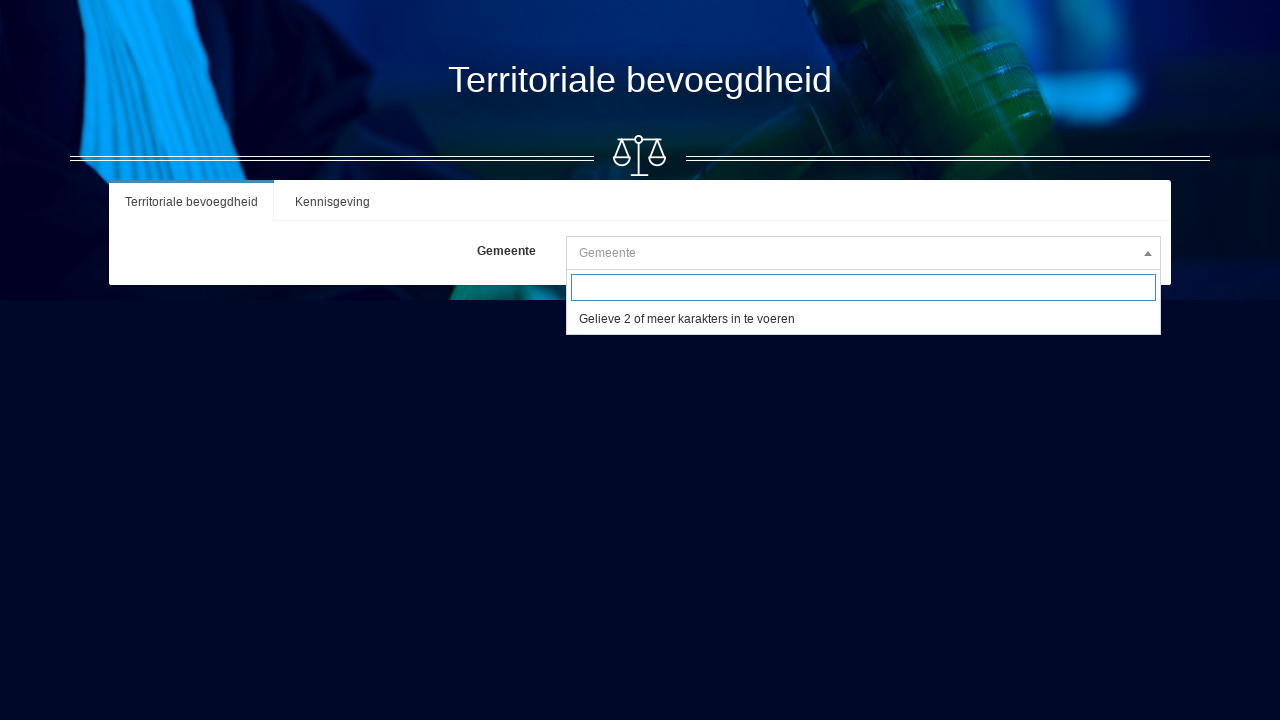

Filled postal code field with '9000' on //html/body/span/span/span[1]/input
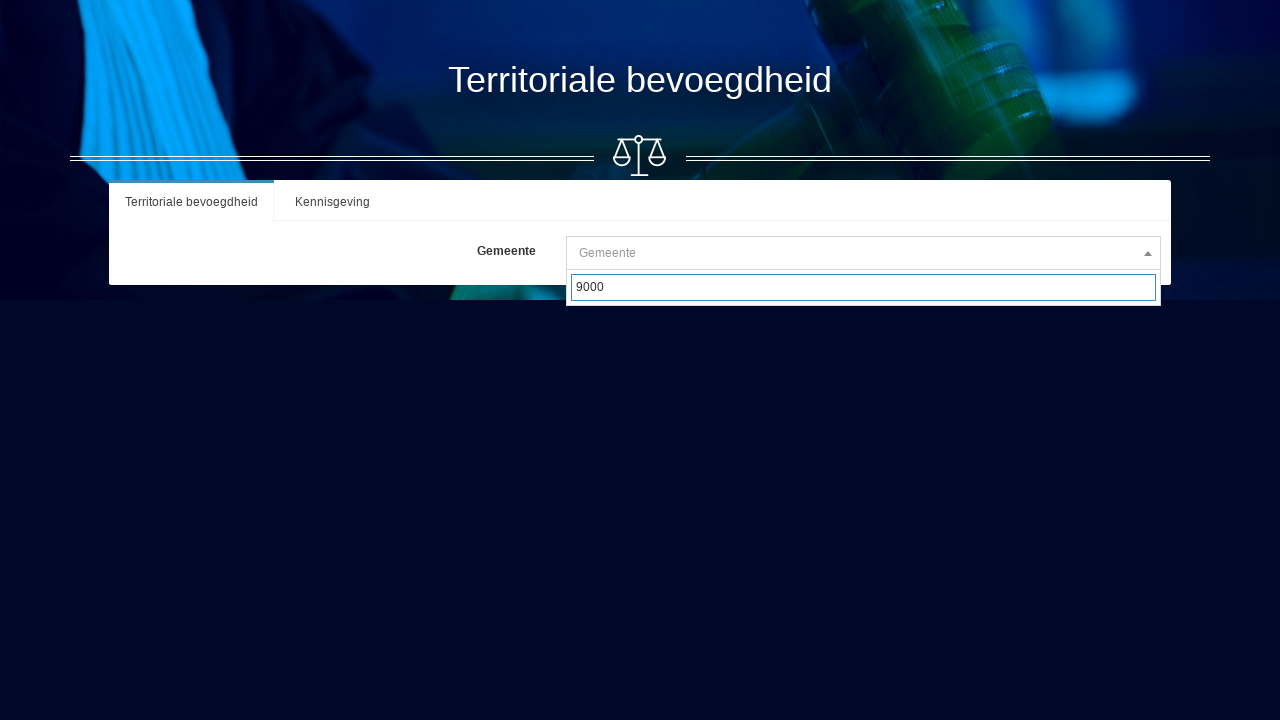

Waited 1000ms for dropdown options to load
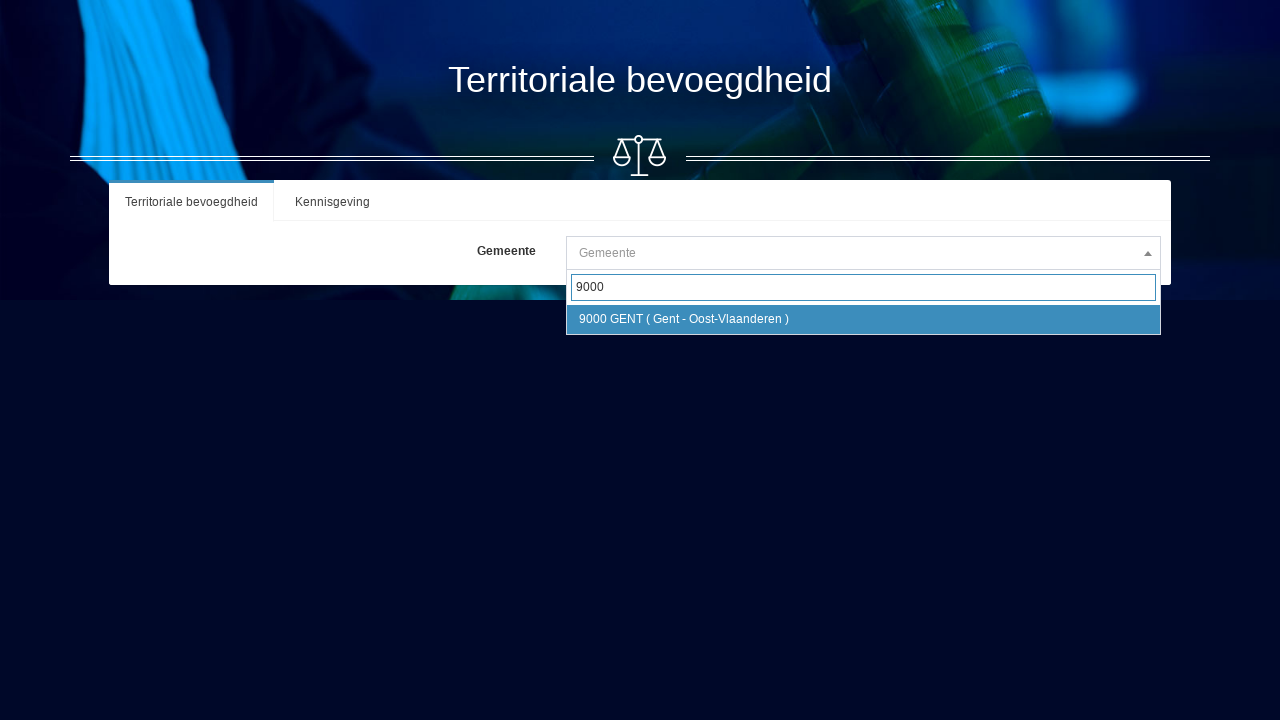

Selected first postal code option from dropdown at (863, 320) on xpath=//html/body/span/span/span[2]/ul/li
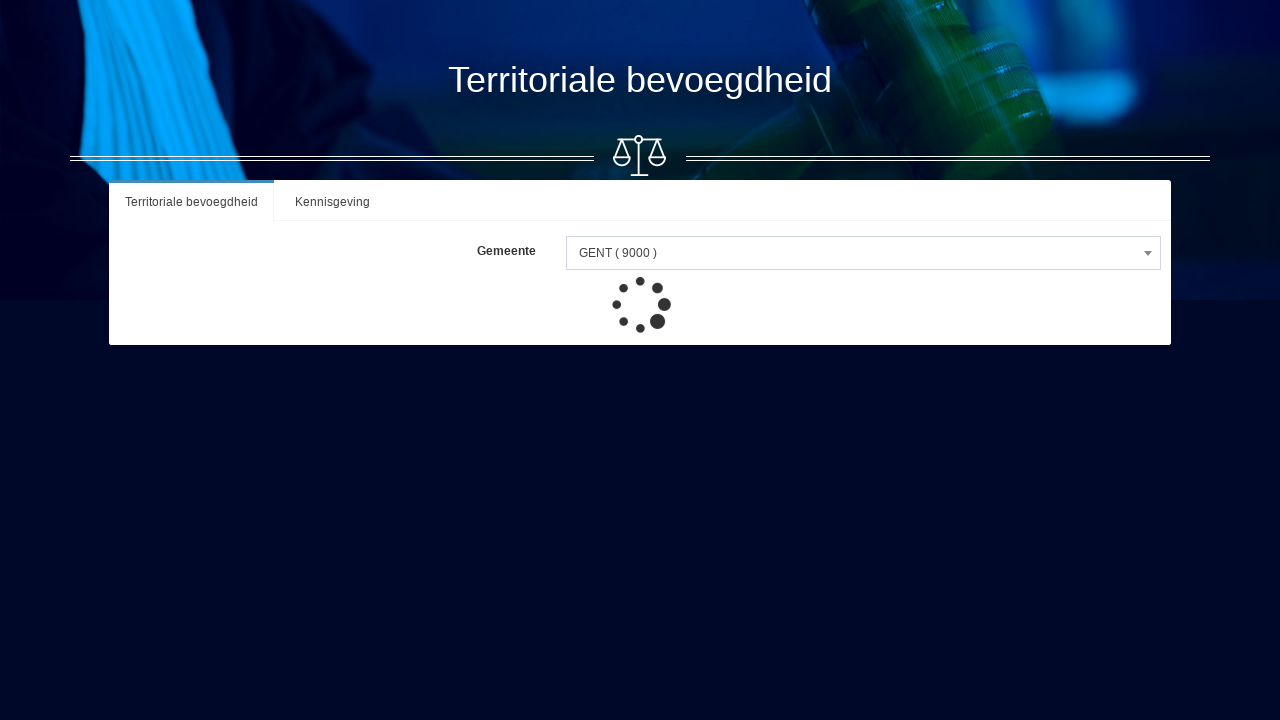

Waited 1000ms after selecting postal code
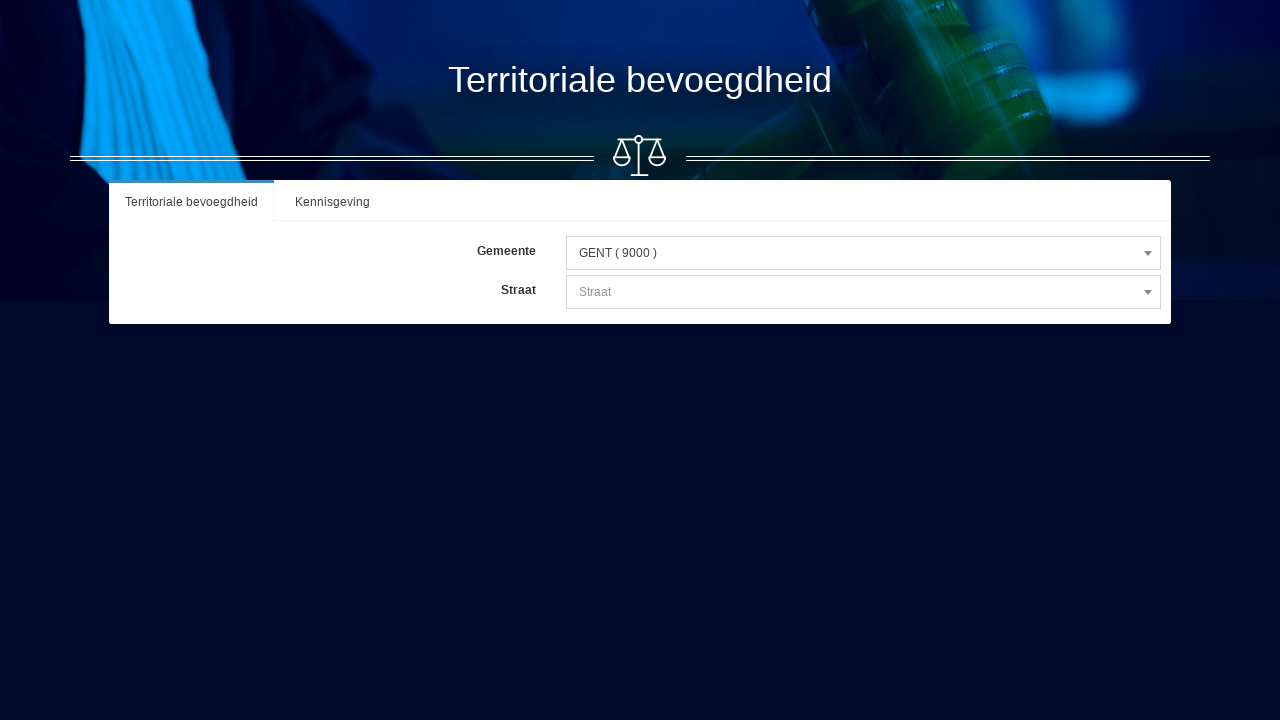

Street selector is visible, proceeding to select street
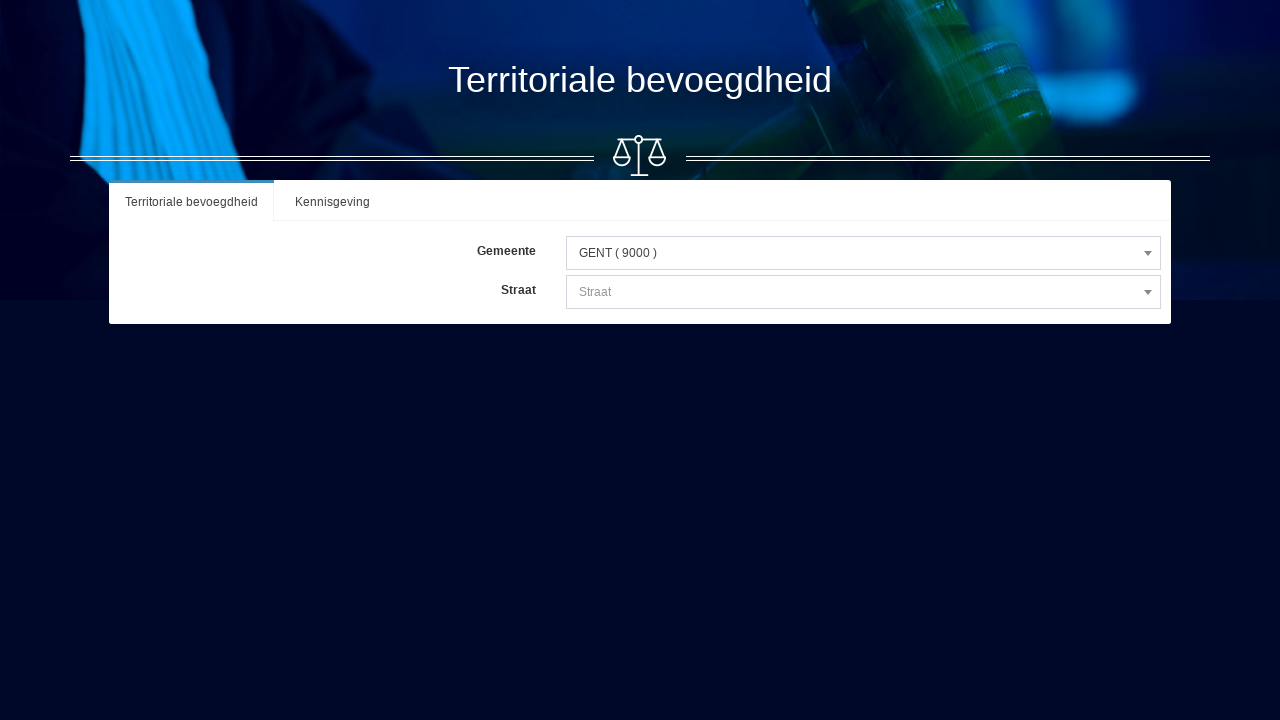

Clicked on street dropdown to open it at (863, 292) on //html/body/div[2]/div/div/div/div[1]/form/div[3]/div/div/span/span[1]/span/span
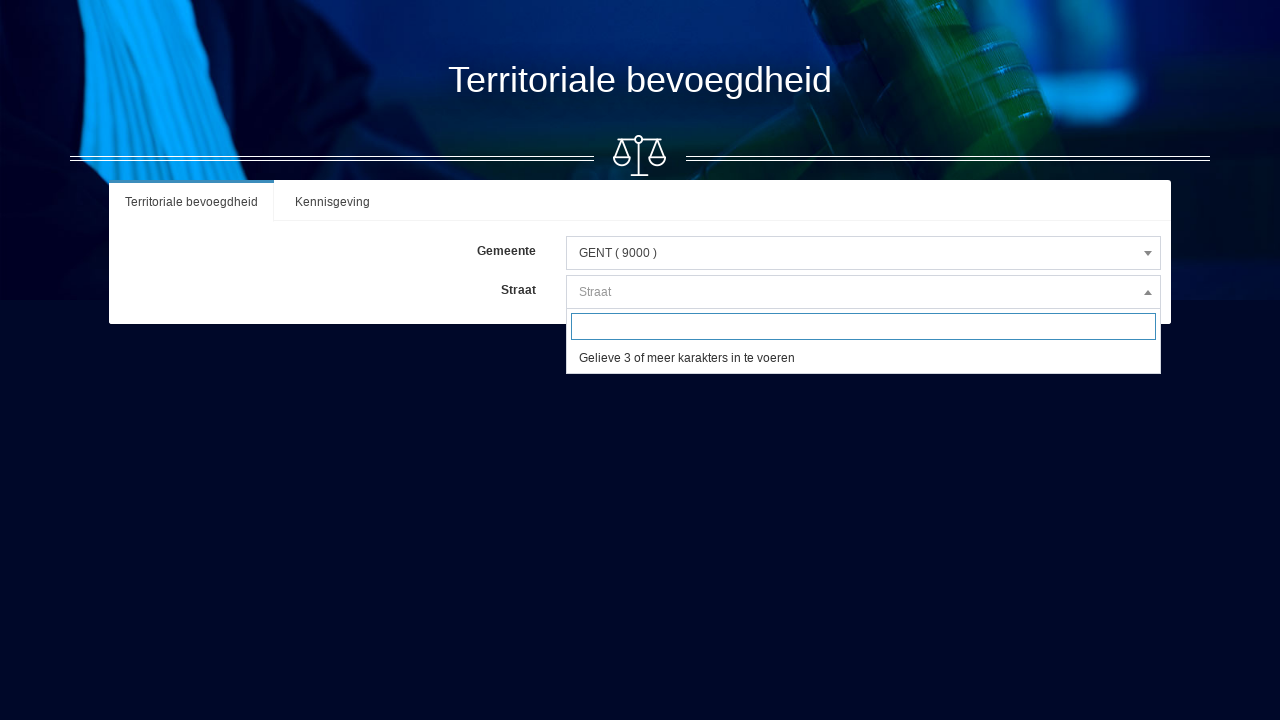

Filled street name field with 'stropstraat' on //html/body/span/span/span[1]/input
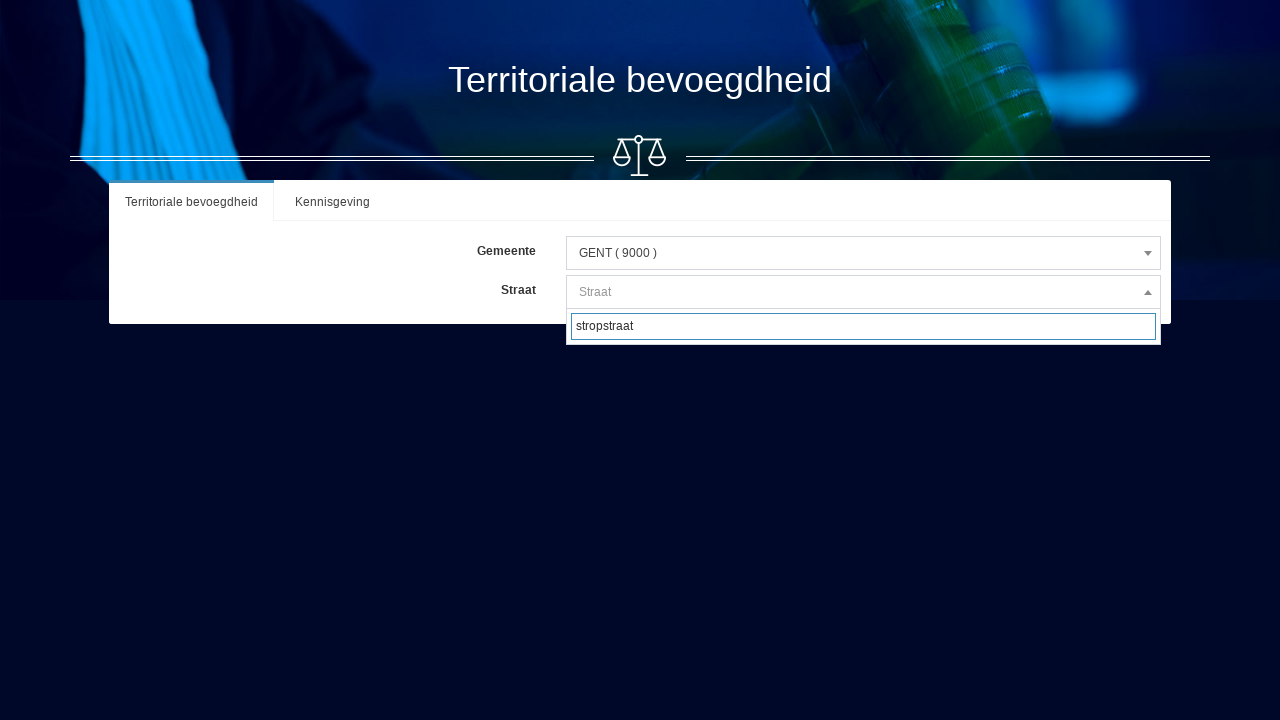

Waited 1000ms for street dropdown options to load
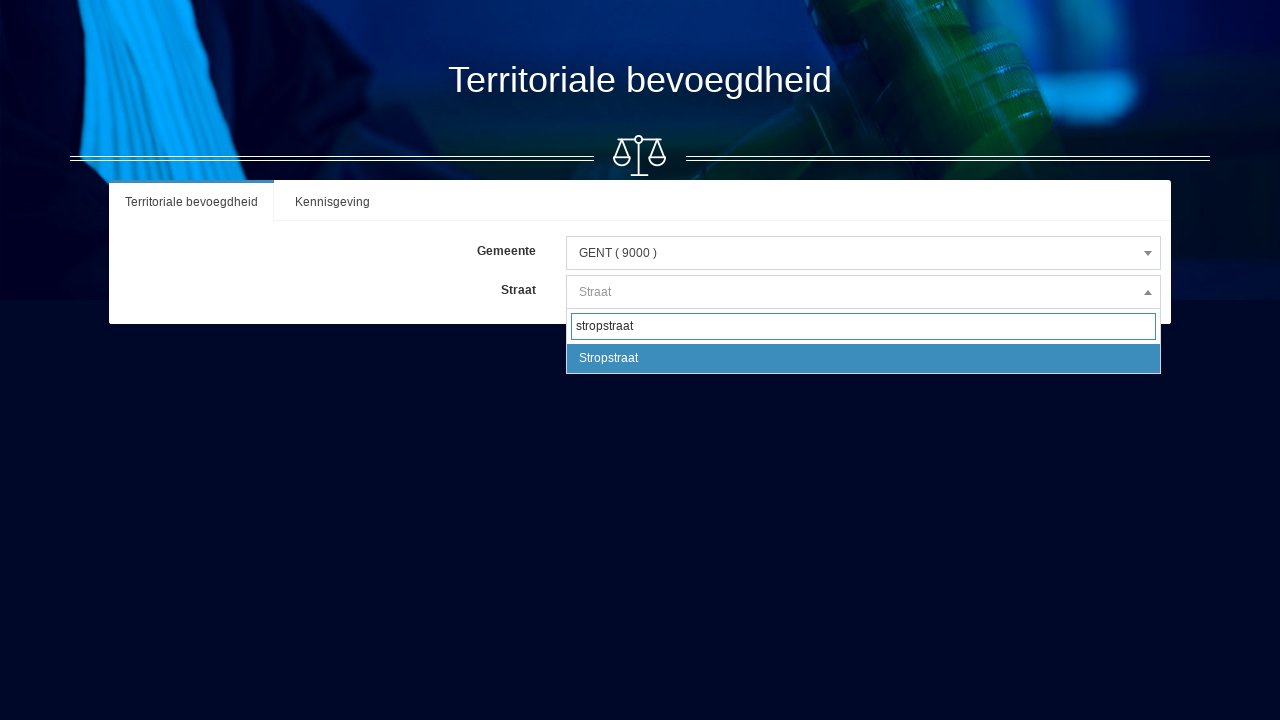

Selected first street option from dropdown at (863, 359) on xpath=//html/body/span/span/span[2]/ul/li
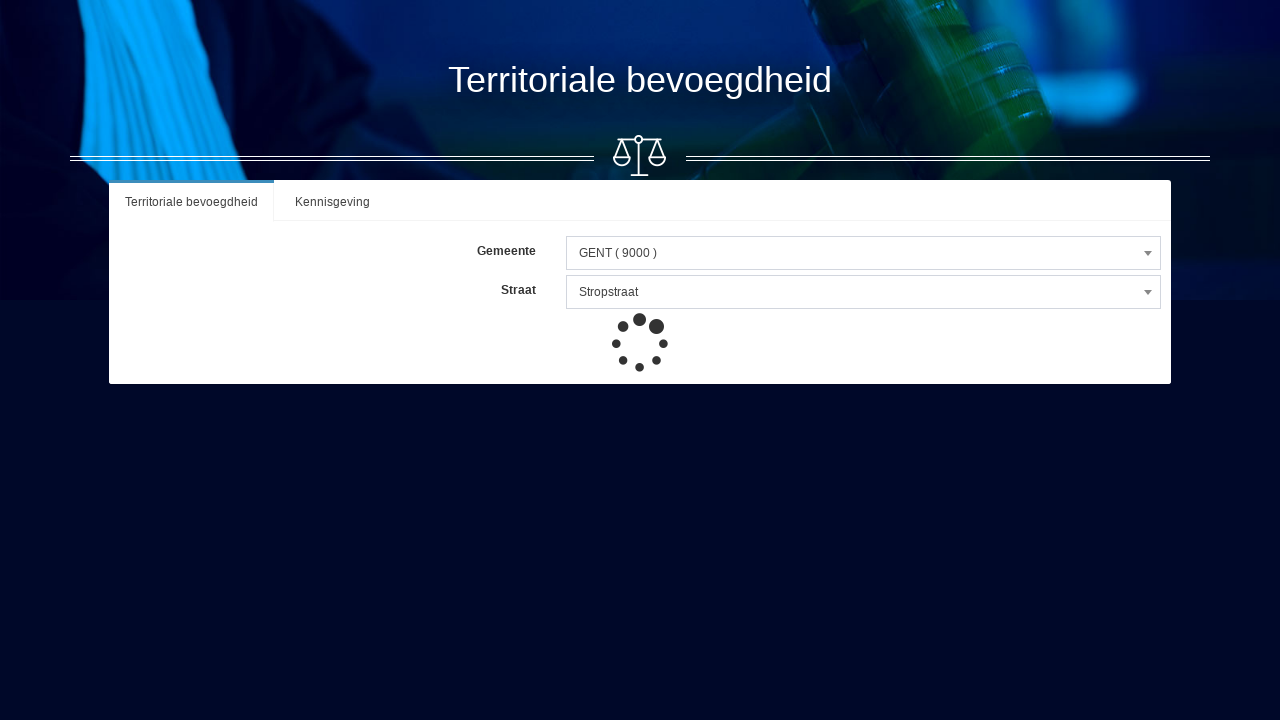

Waited 1000ms after street selection
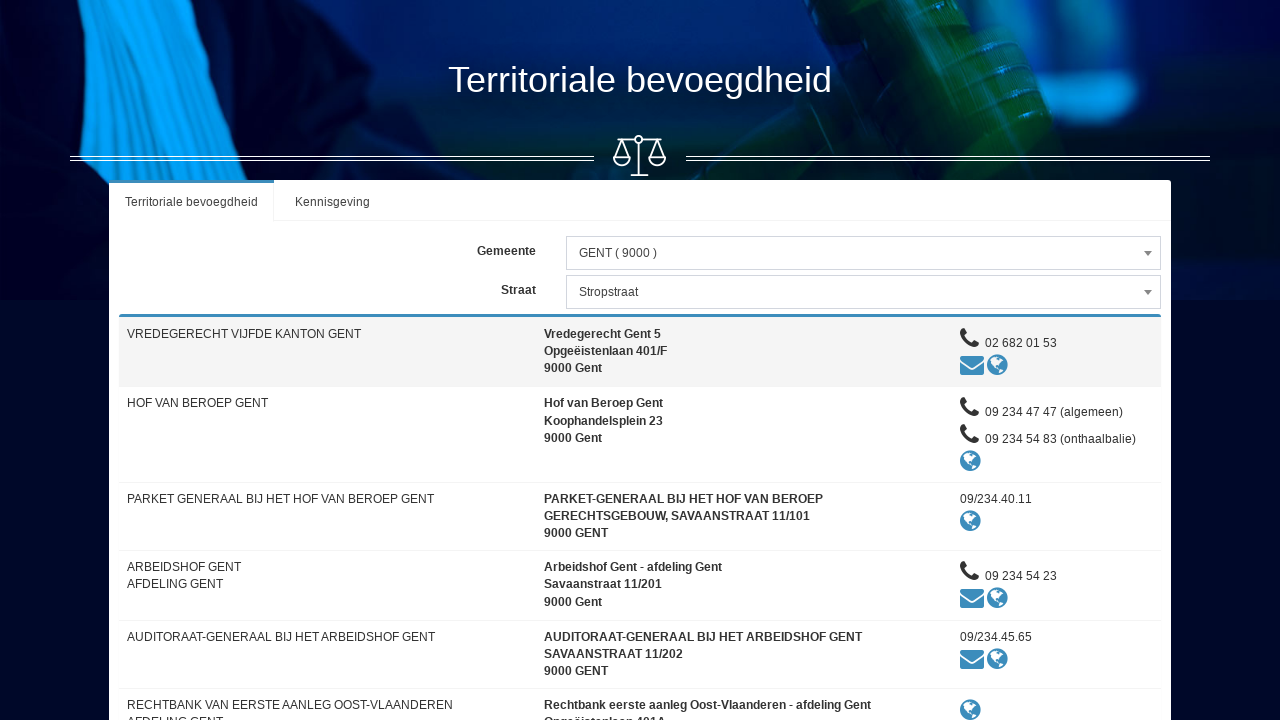

Results table with court jurisdiction details is now displayed
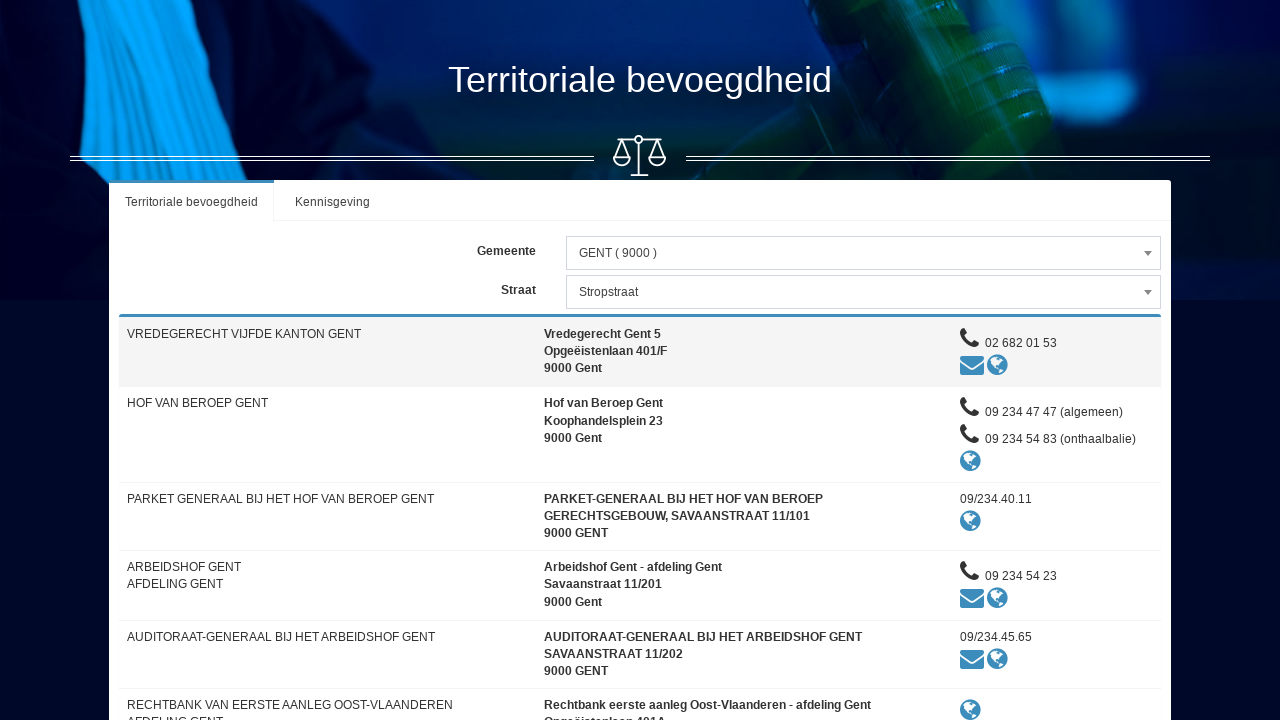

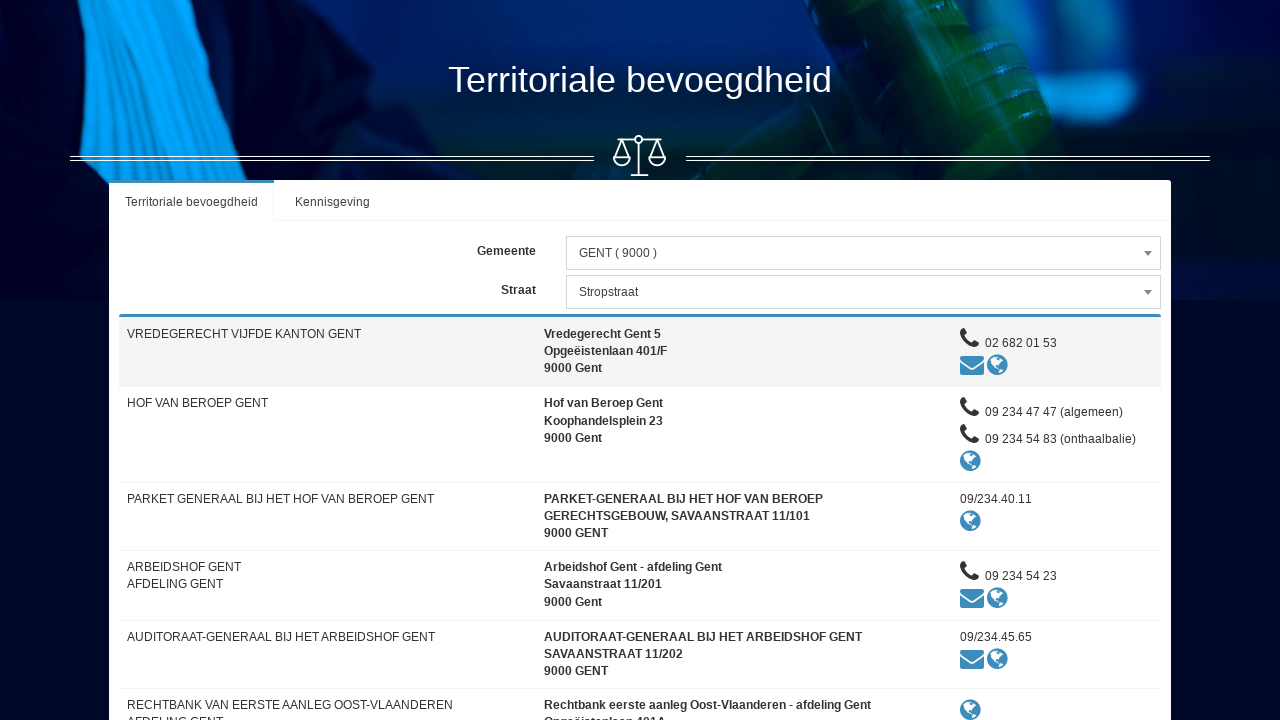